Tests clearing the complete state of all items by checking and unchecking toggle-all

Starting URL: https://demo.playwright.dev/todomvc

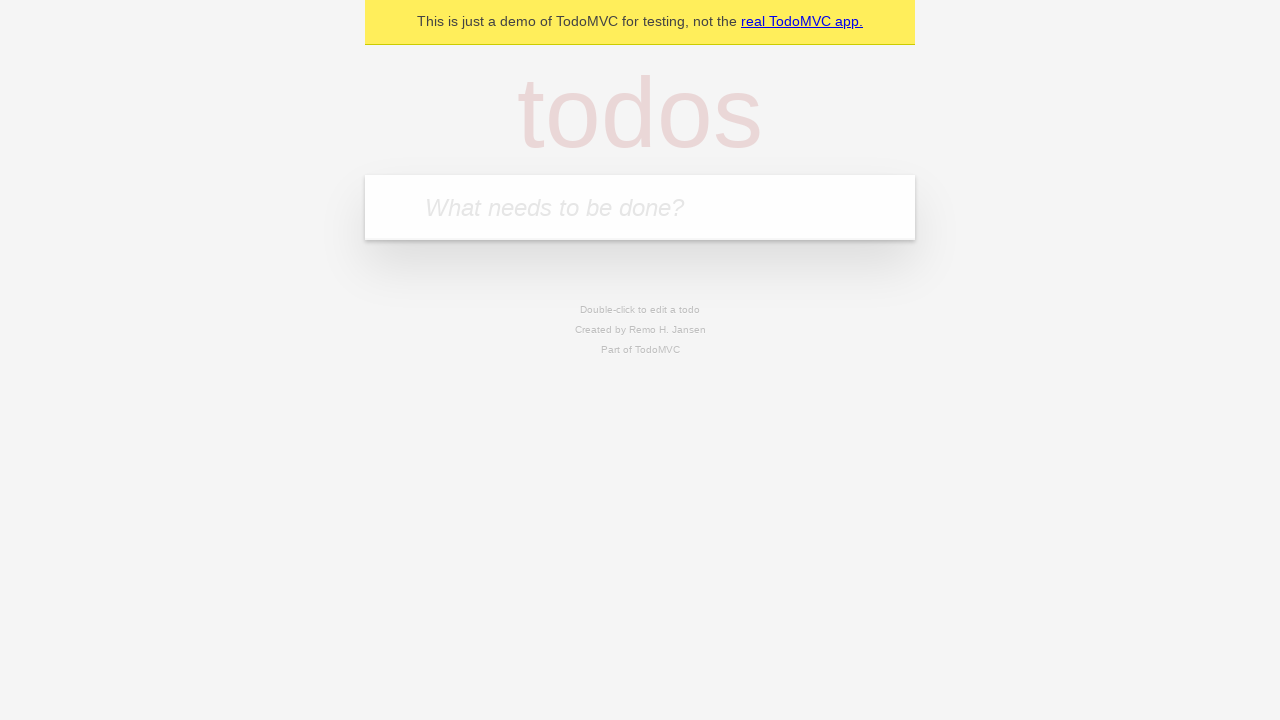

Filled input field with 'buy some cheese' on internal:attr=[placeholder="What needs to be done?"i]
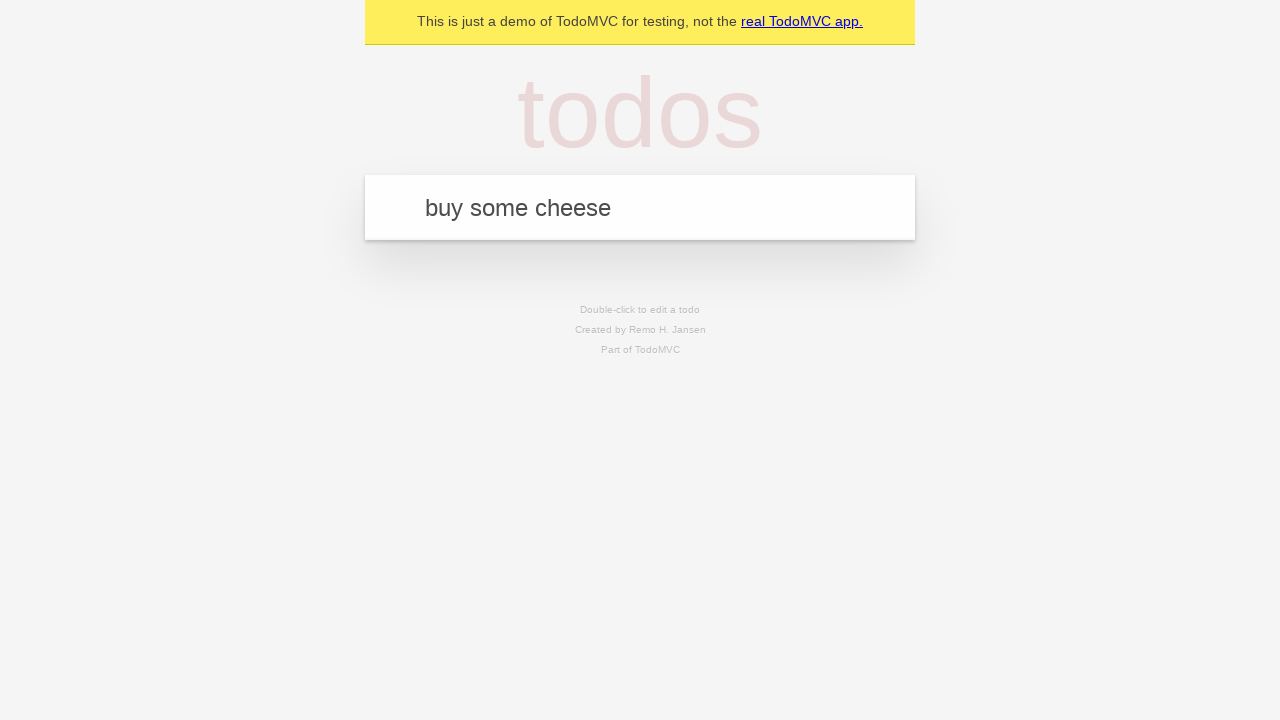

Pressed Enter to add first todo item on internal:attr=[placeholder="What needs to be done?"i]
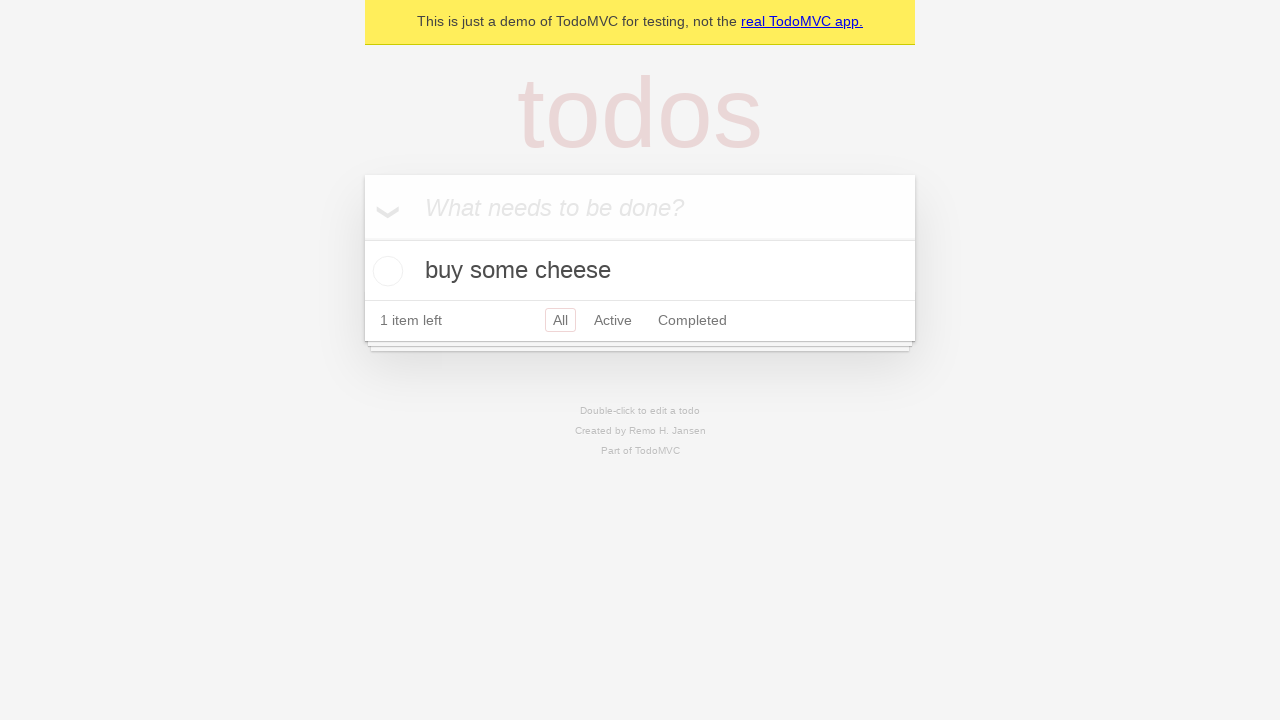

Filled input field with 'feed the cat' on internal:attr=[placeholder="What needs to be done?"i]
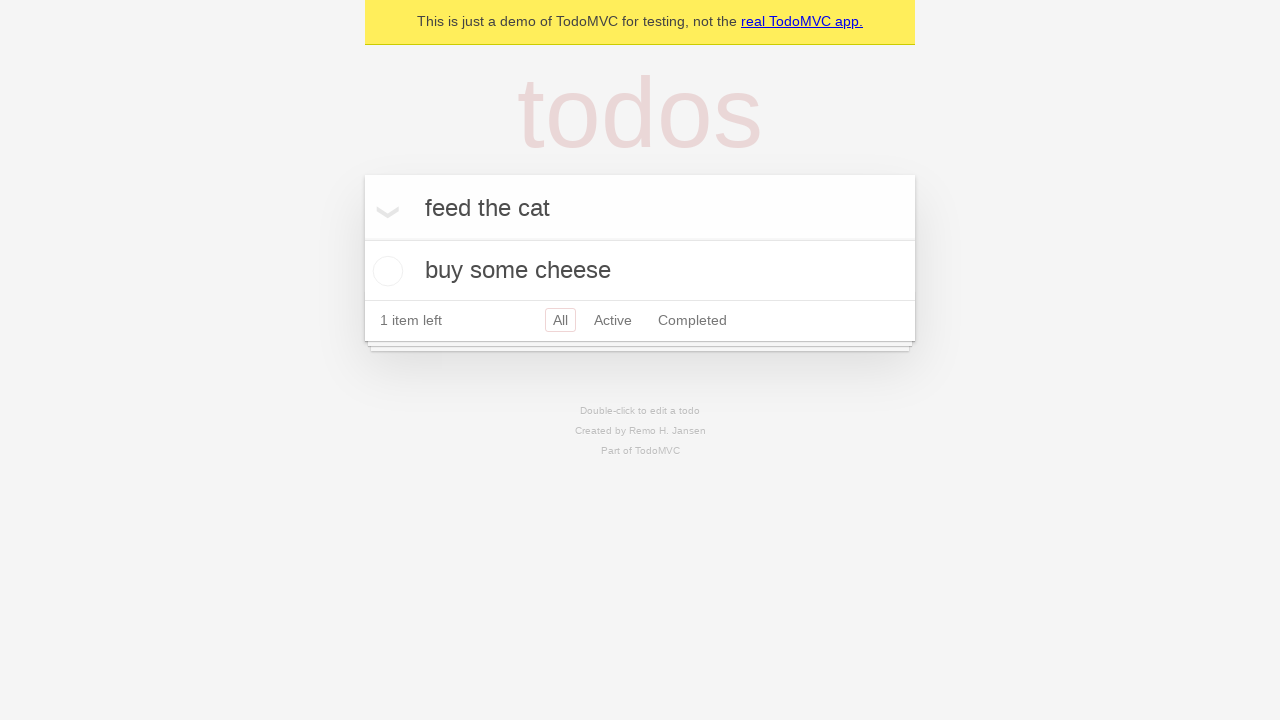

Pressed Enter to add second todo item on internal:attr=[placeholder="What needs to be done?"i]
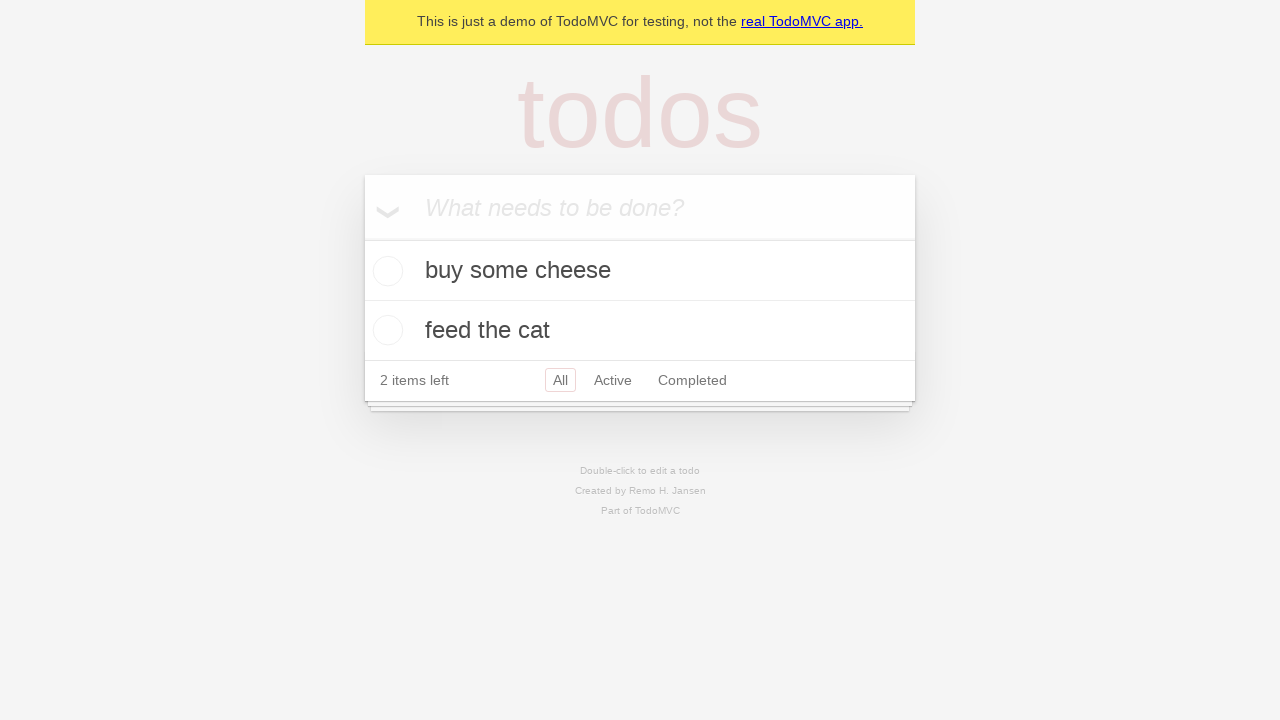

Filled input field with 'book a doctors appointment' on internal:attr=[placeholder="What needs to be done?"i]
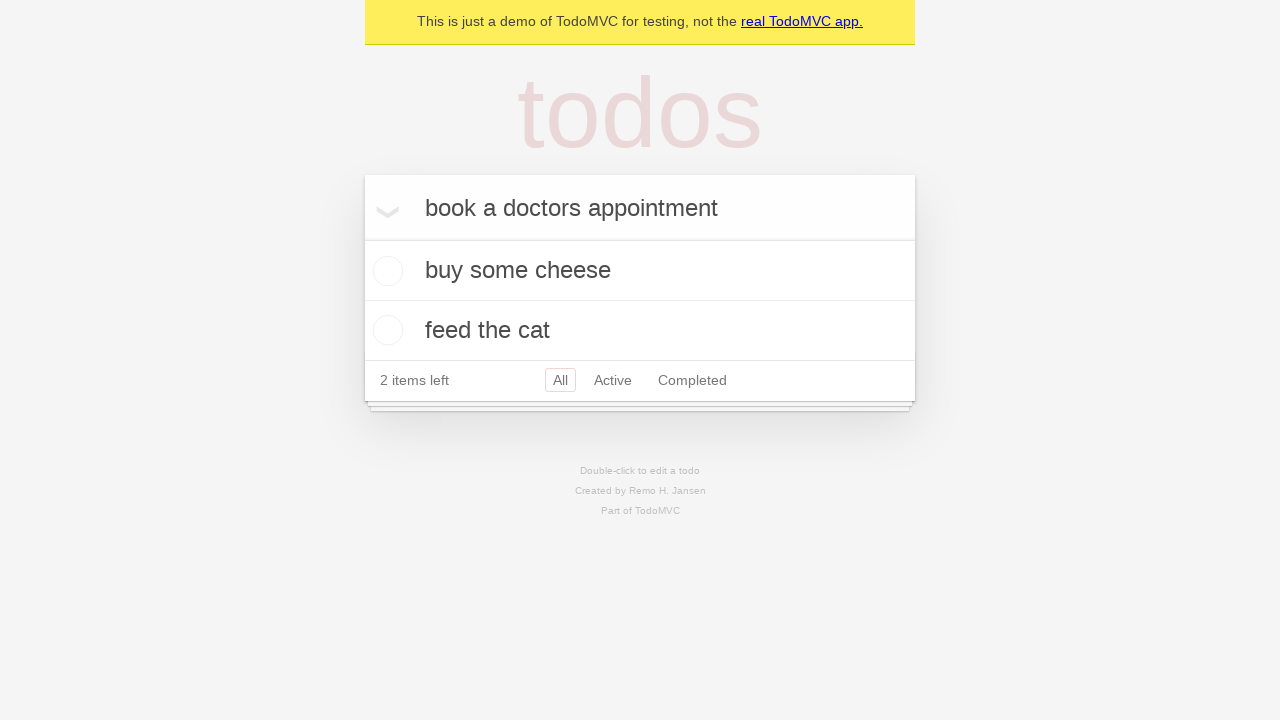

Pressed Enter to add third todo item on internal:attr=[placeholder="What needs to be done?"i]
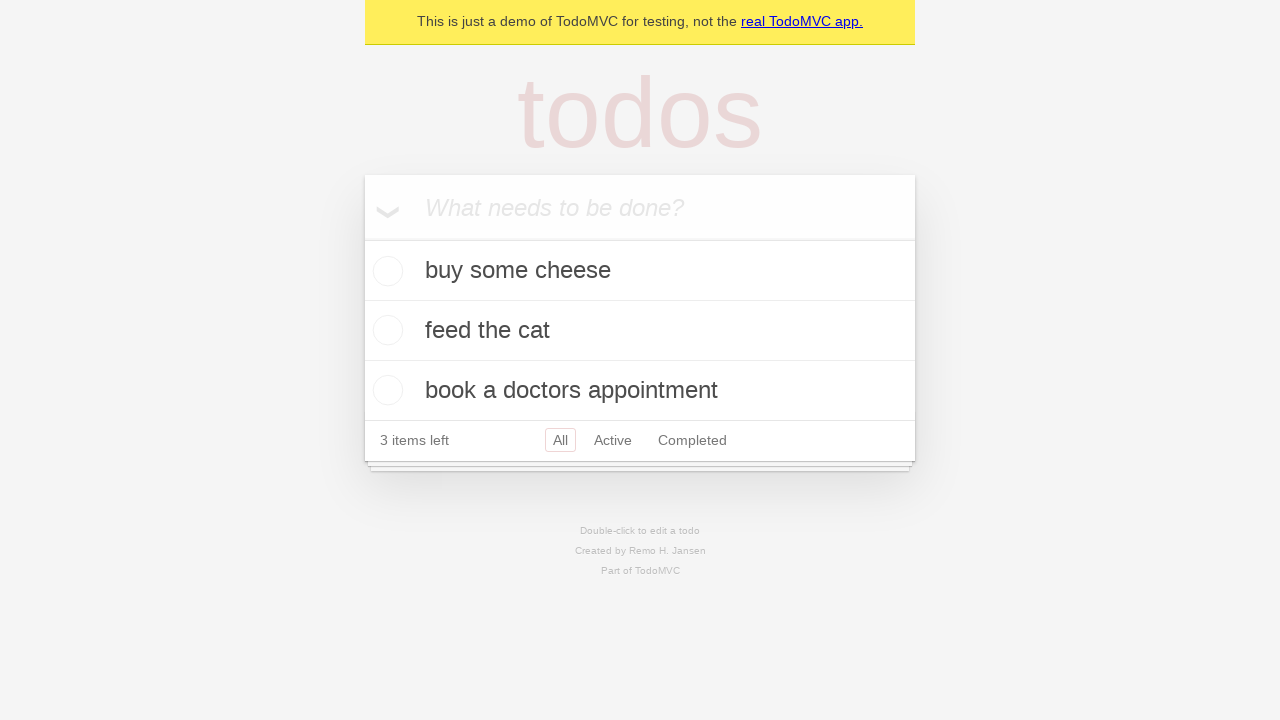

Checked 'Mark all as complete' toggle to mark all items as complete at (362, 238) on internal:label="Mark all as complete"i
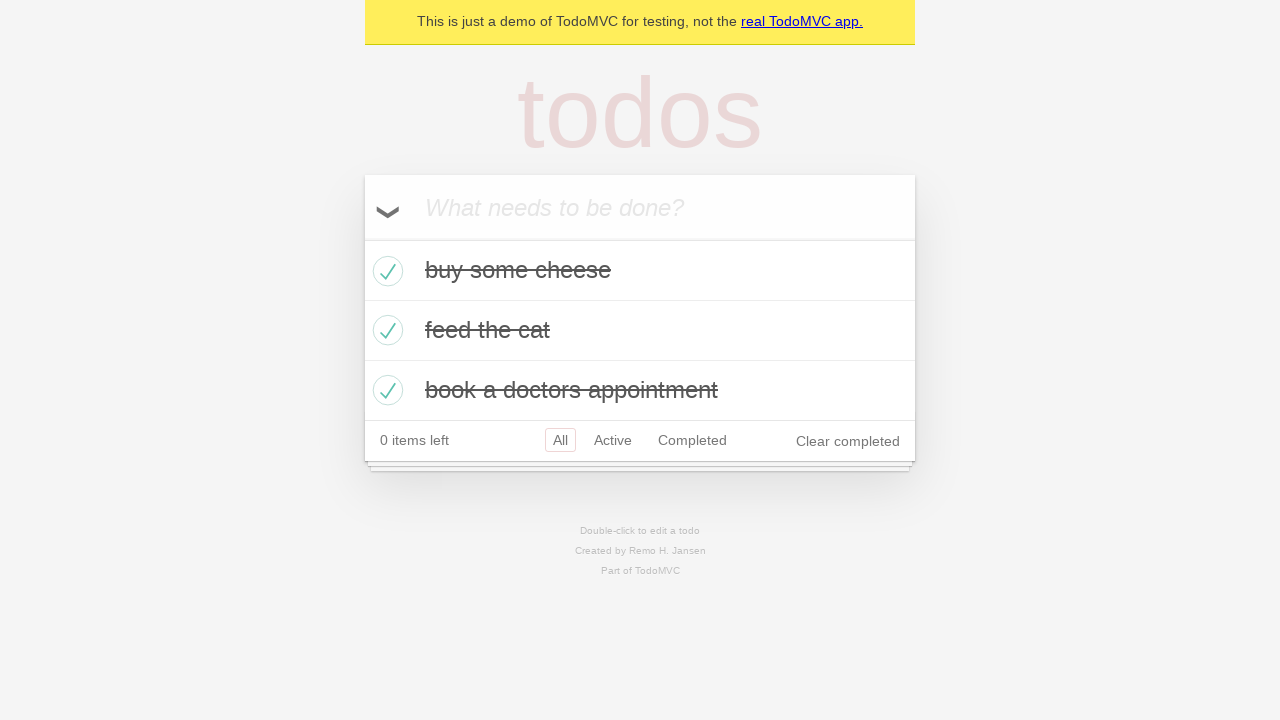

Unchecked 'Mark all as complete' toggle to clear complete state at (362, 238) on internal:label="Mark all as complete"i
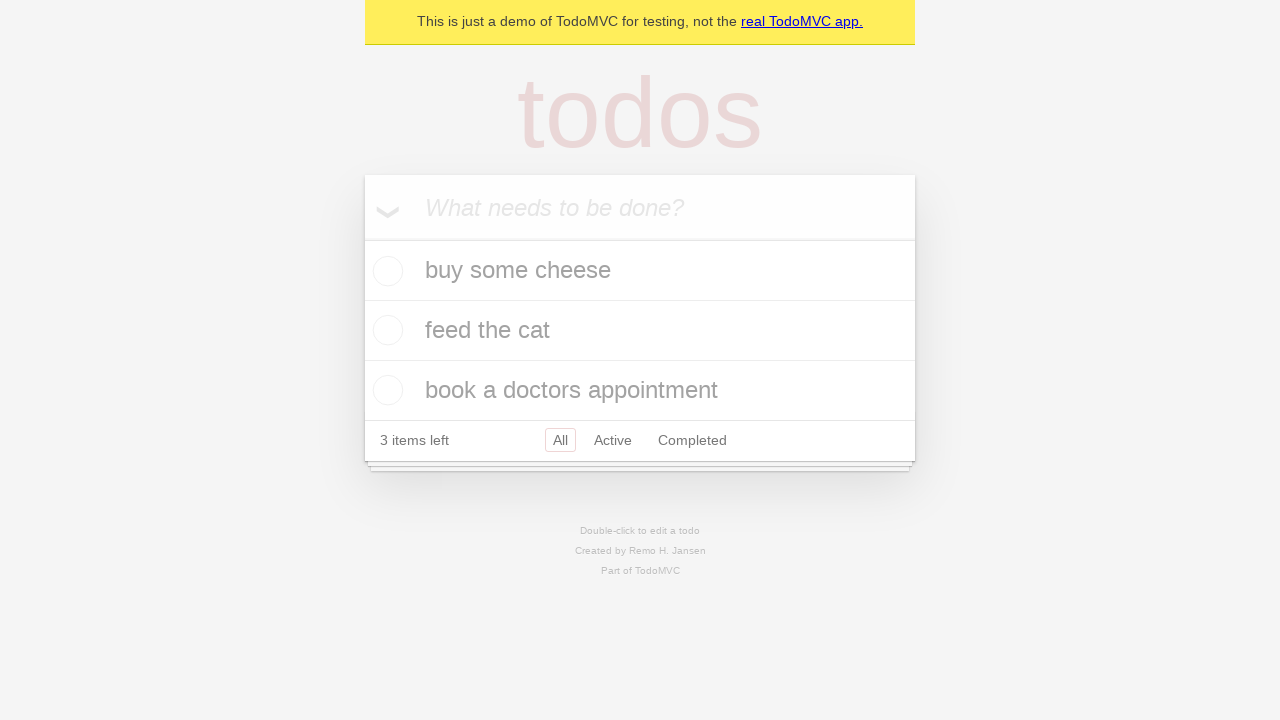

Waited for todo items to appear in uncompleted state
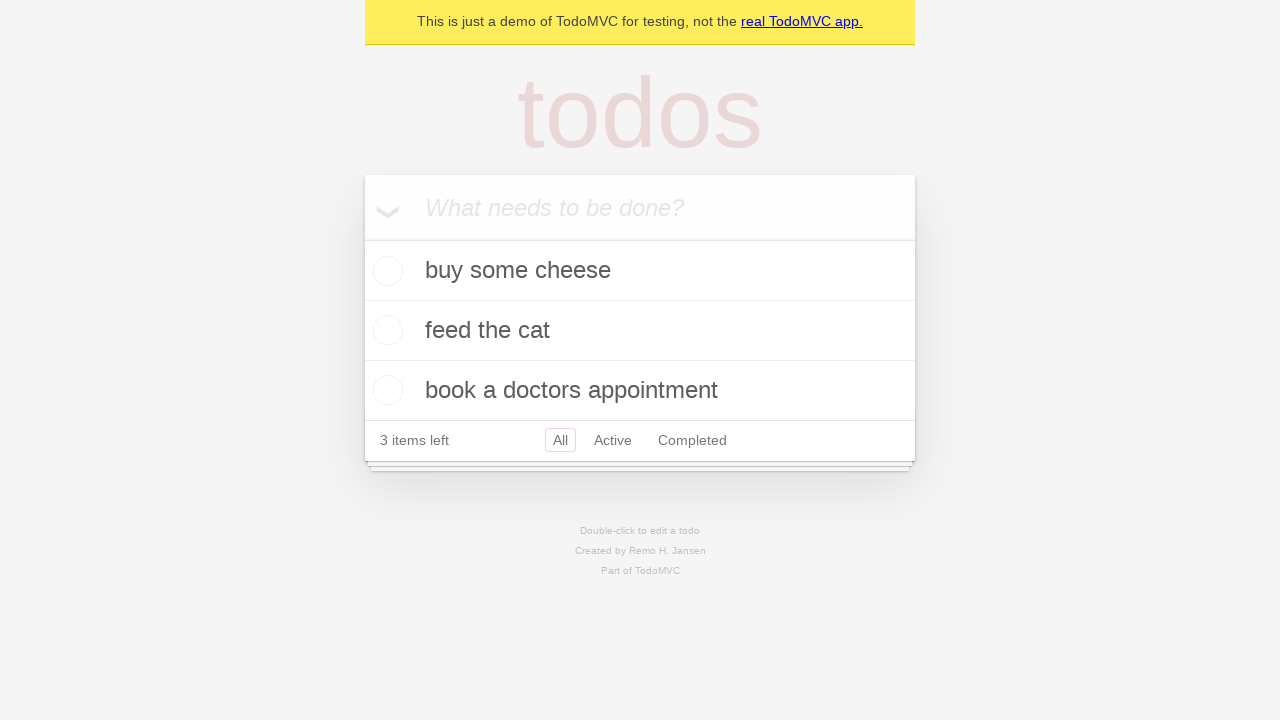

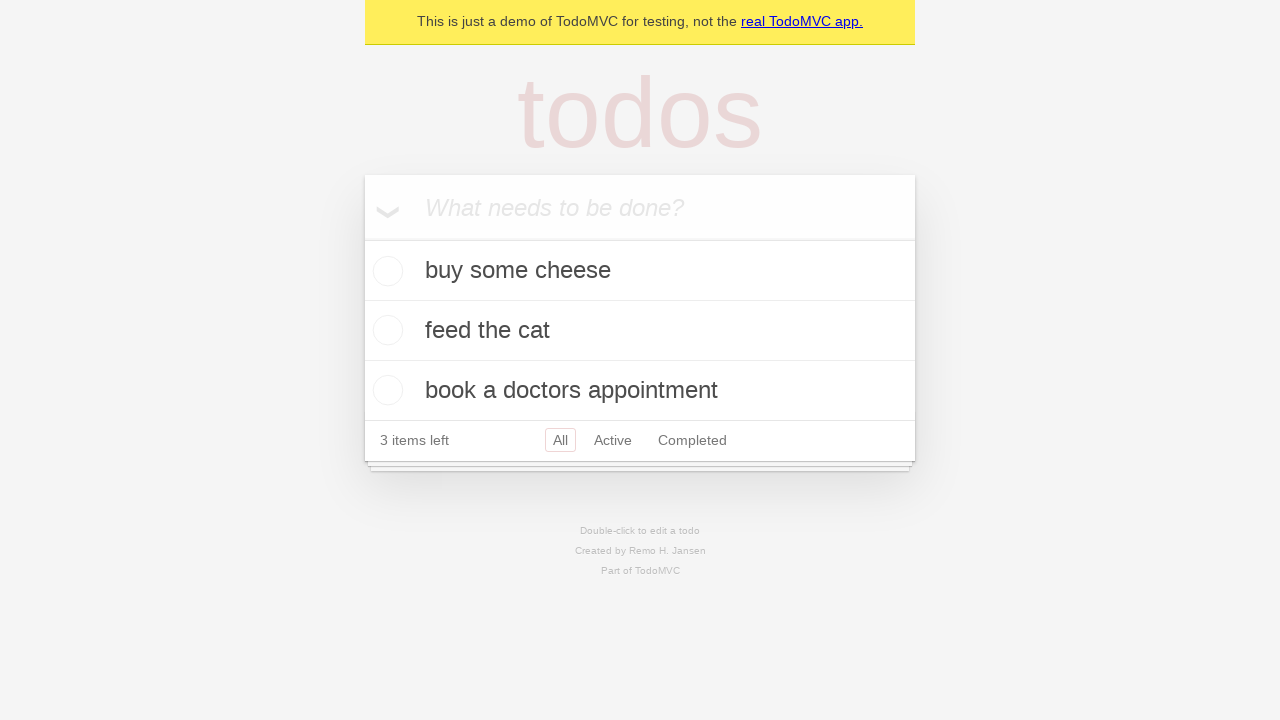